Tests filling in the first name field on the DemoQA automation practice form by entering a name value.

Starting URL: https://demoqa.com/automation-practice-form

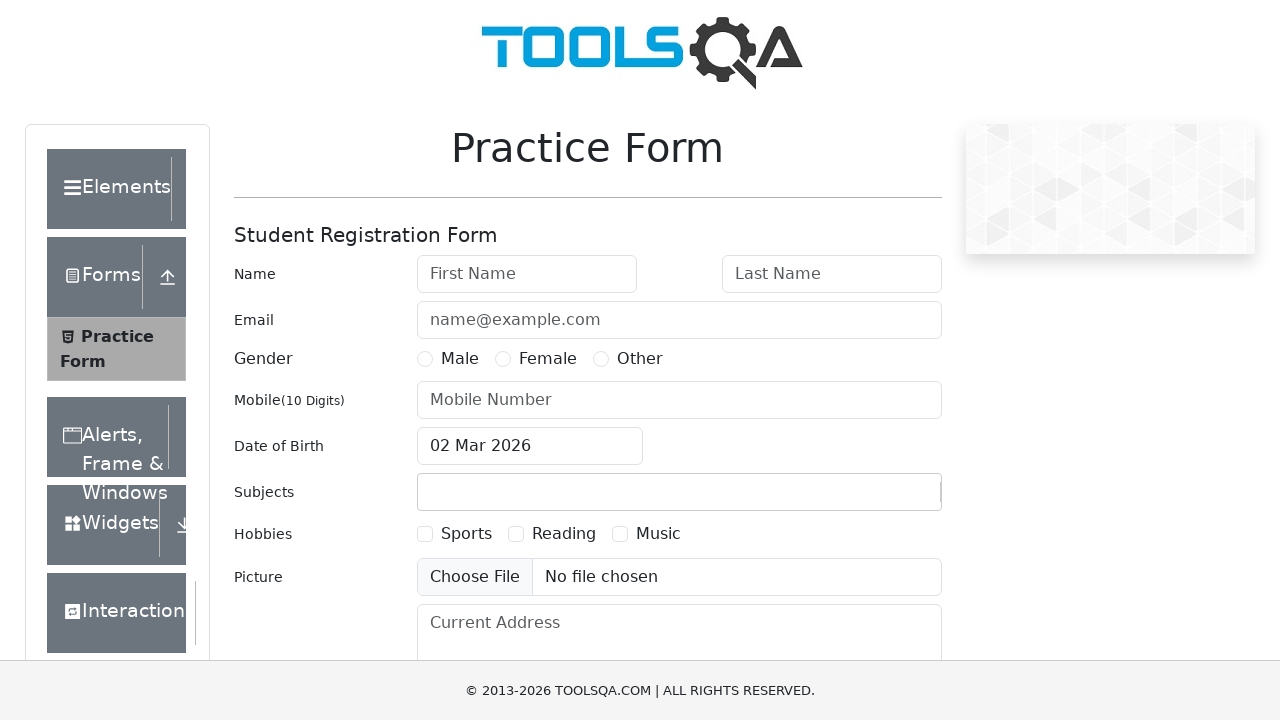

Filled first name field with 'Gabriel' on #firstName
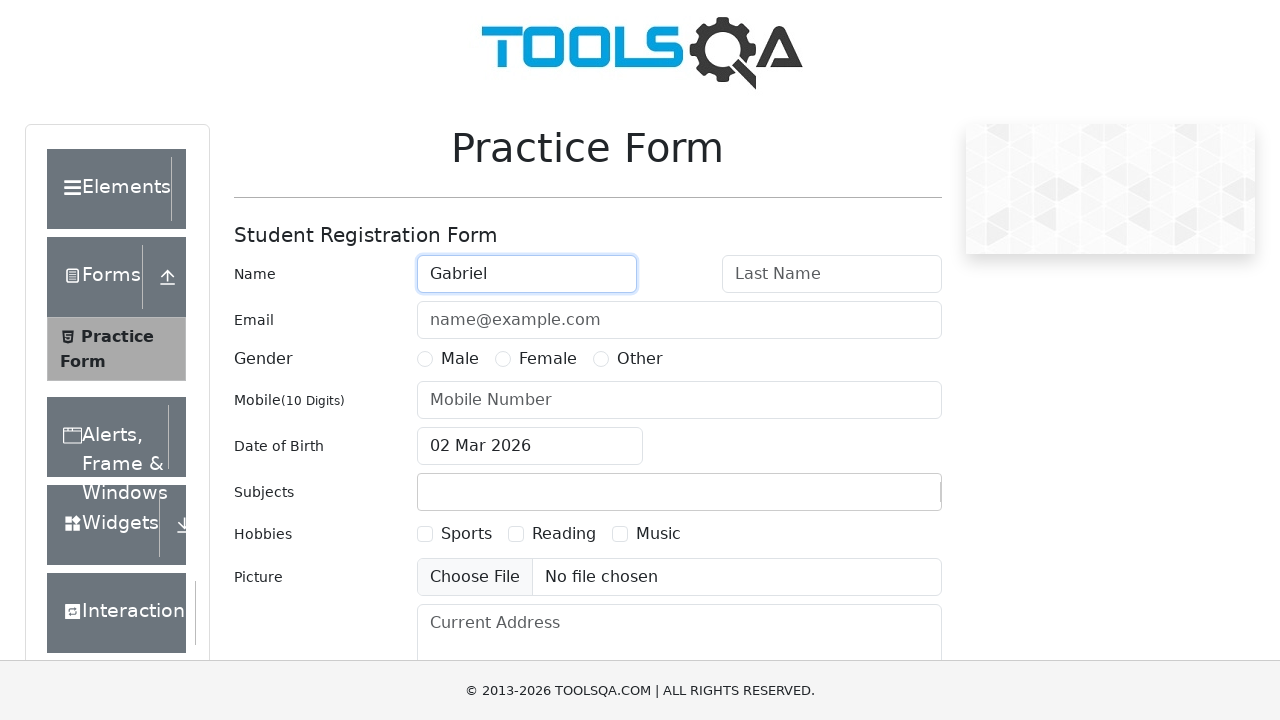

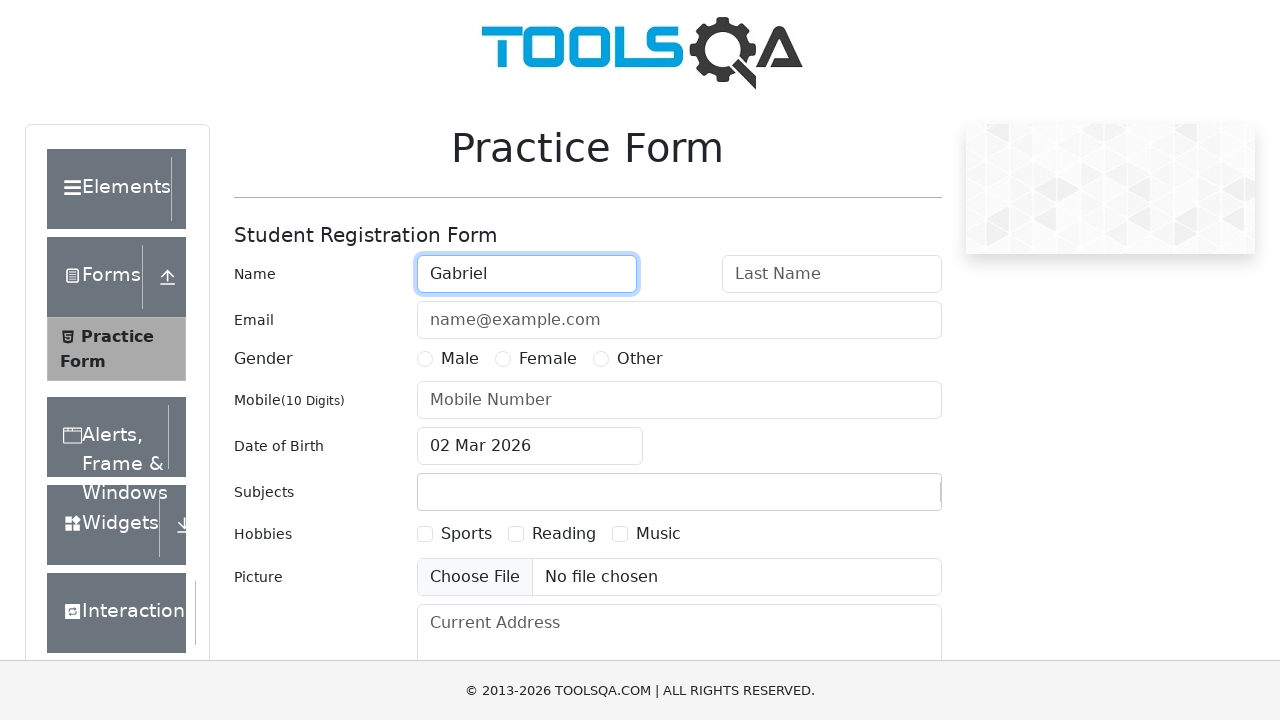